Tests mouse hover interaction by moving to the CYDEO link element, then performs multiple PAGE_UP key presses to scroll the page

Starting URL: https://practice.cydeo.com/

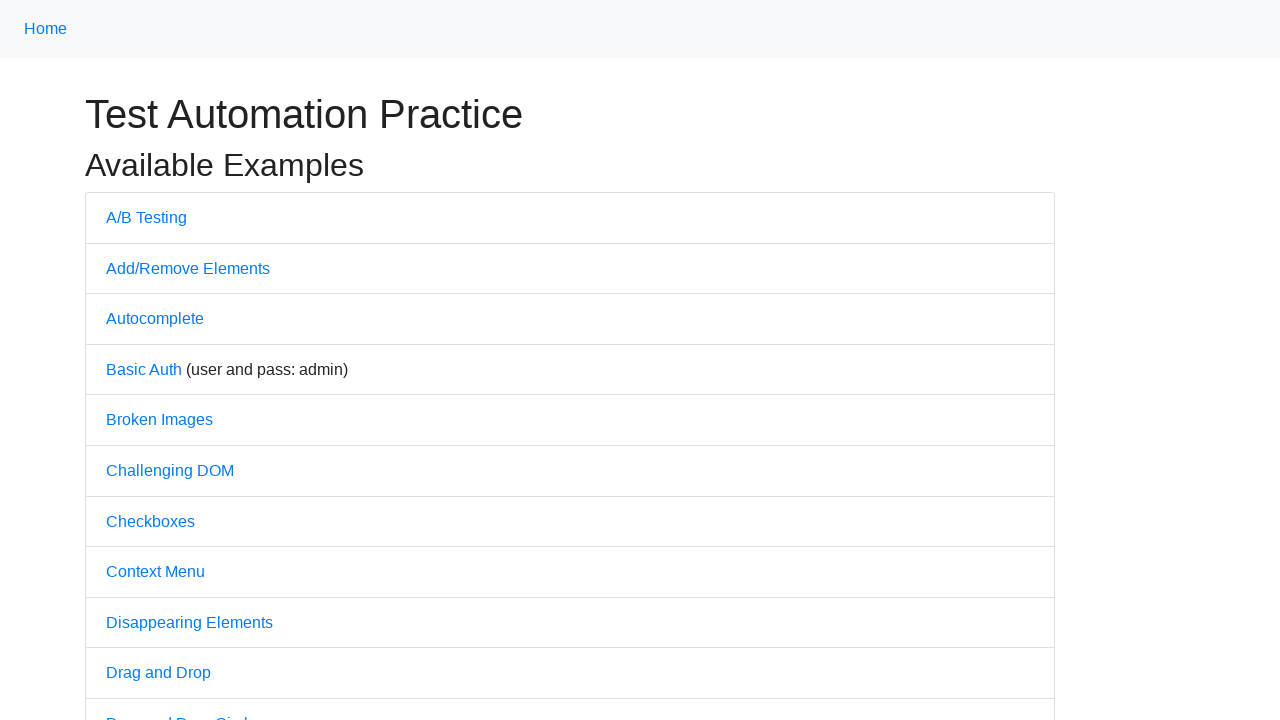

Hovered over CYDEO link element at (614, 707) on a >> internal:has-text="CYDEO"i
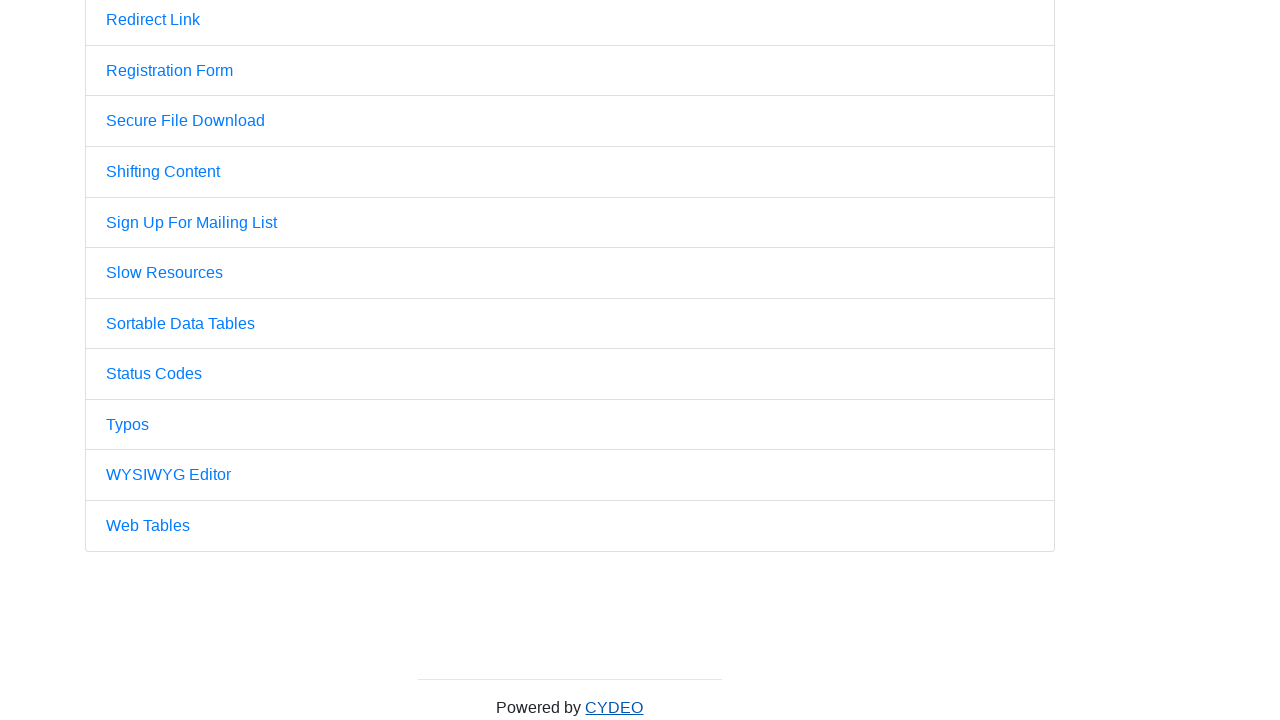

Pressed PAGE_UP key (1st press)
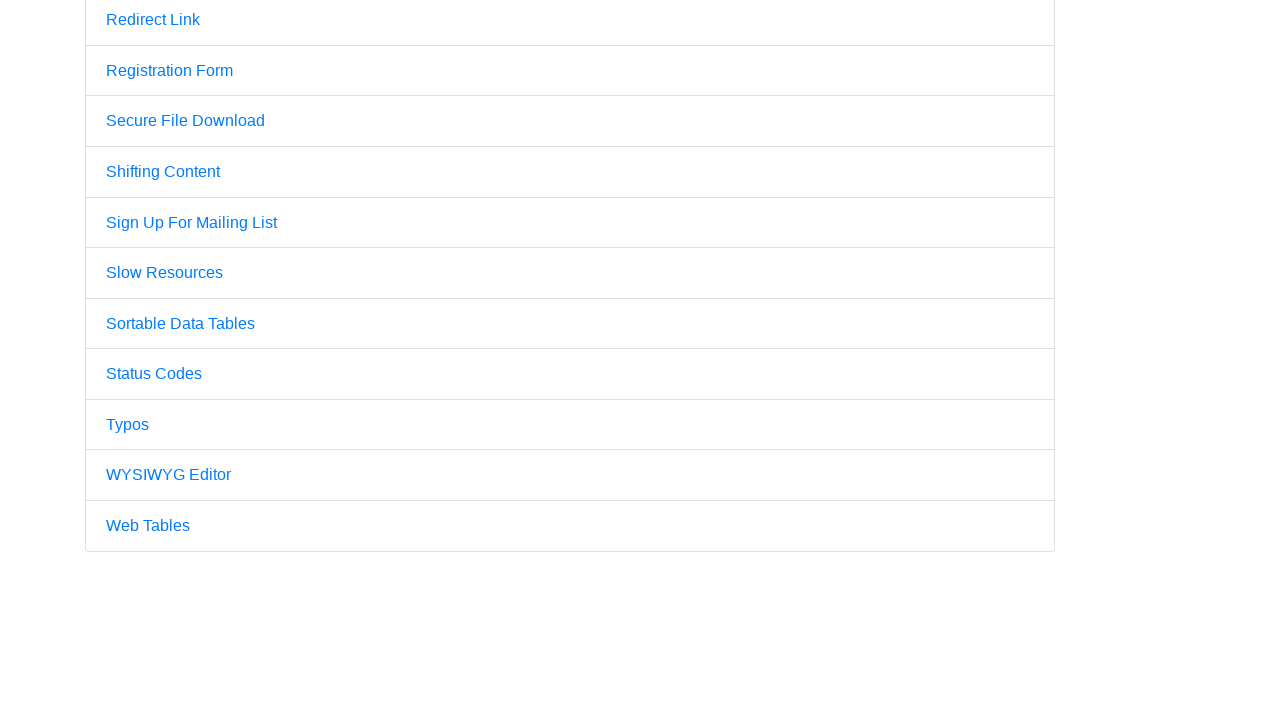

Pressed PAGE_UP key (2nd press)
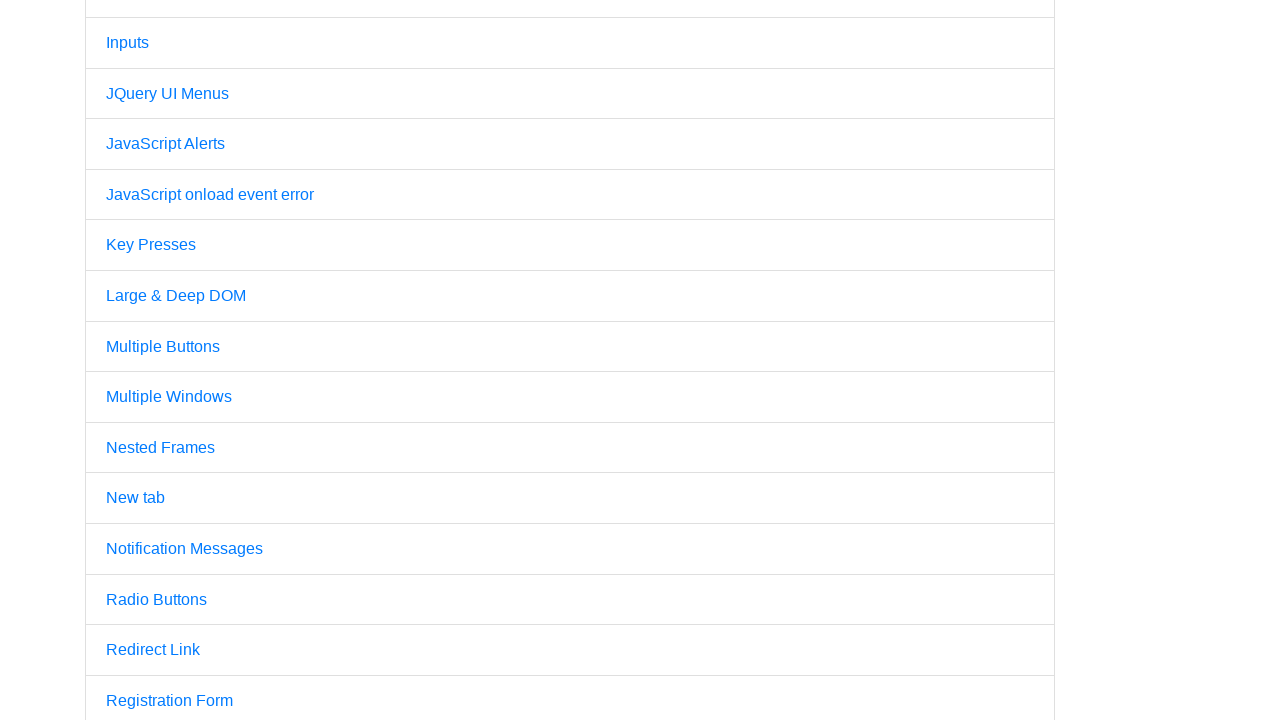

Pressed PAGE_UP key (3rd press)
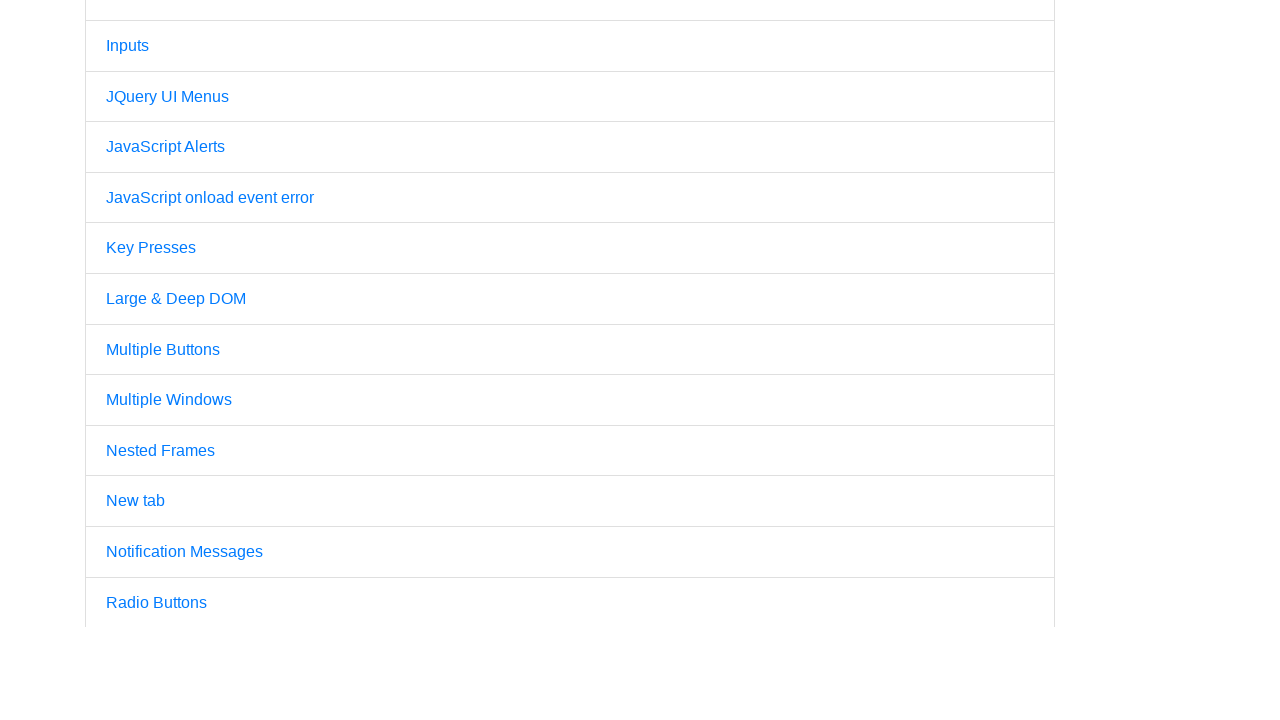

Pressed PAGE_UP key (4th press)
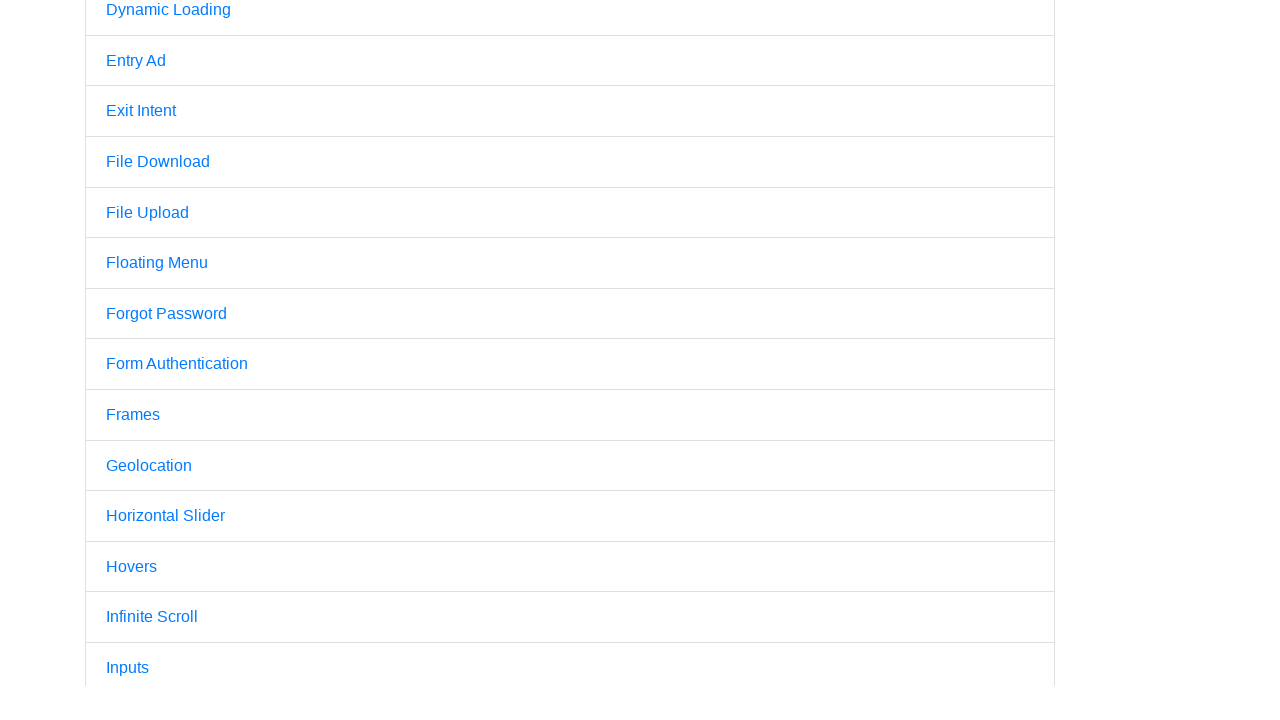

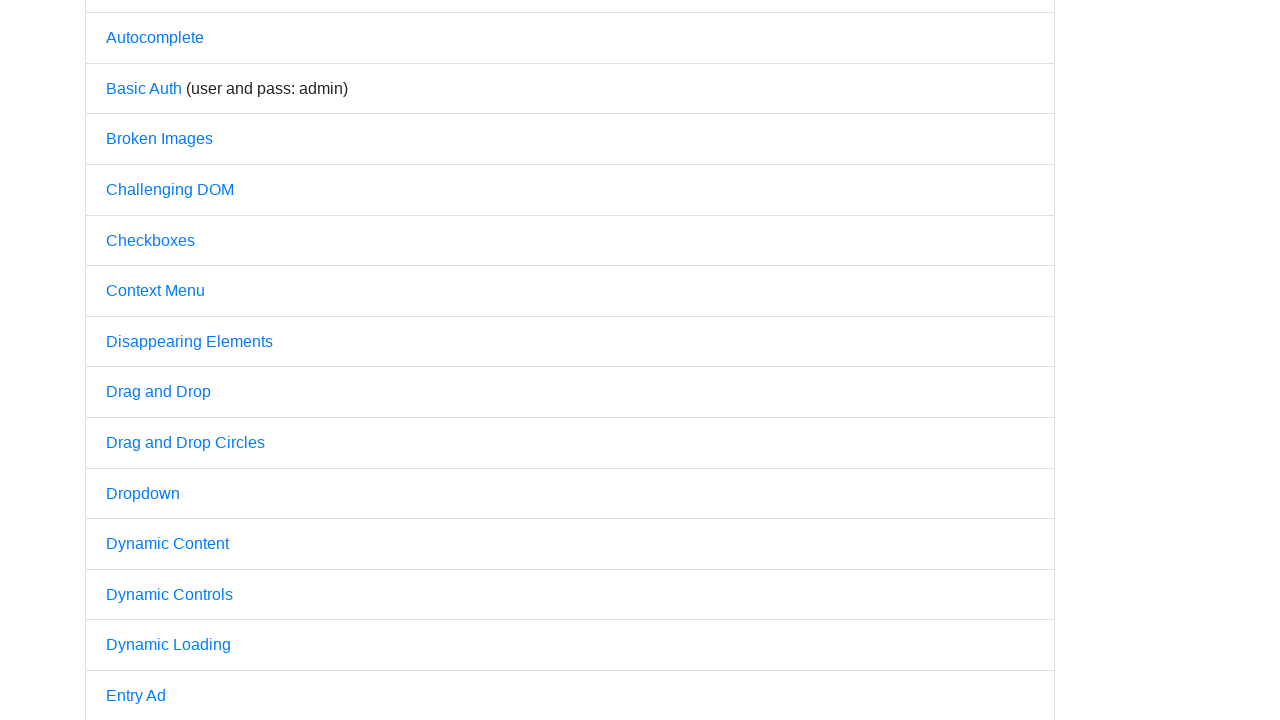